Navigates to Flipkart's mobile phones store page and maximizes the browser window to view the product listings.

Starting URL: https://www.flipkart.com/mobile-phones-store?fm=neo%2Fmerchandising&iid=M_2572a291-3a45-419d-87cc-76e06d827b1c_1_372UD5BXDFYS_MC.ZRQ4DKH28K8J&otracker=hp_rich_navigation_2_1.navigationCard.RICH_NAVIGATION_Mobiles_ZRQ4DKH28K8J&otracker1=hp_rich_navigation_PINNED_neo%2Fmerchandising_NA_NAV_EXPANDABLE_navigationCard_cc_2_L0_view-all&cid=ZRQ4DKH28K8J

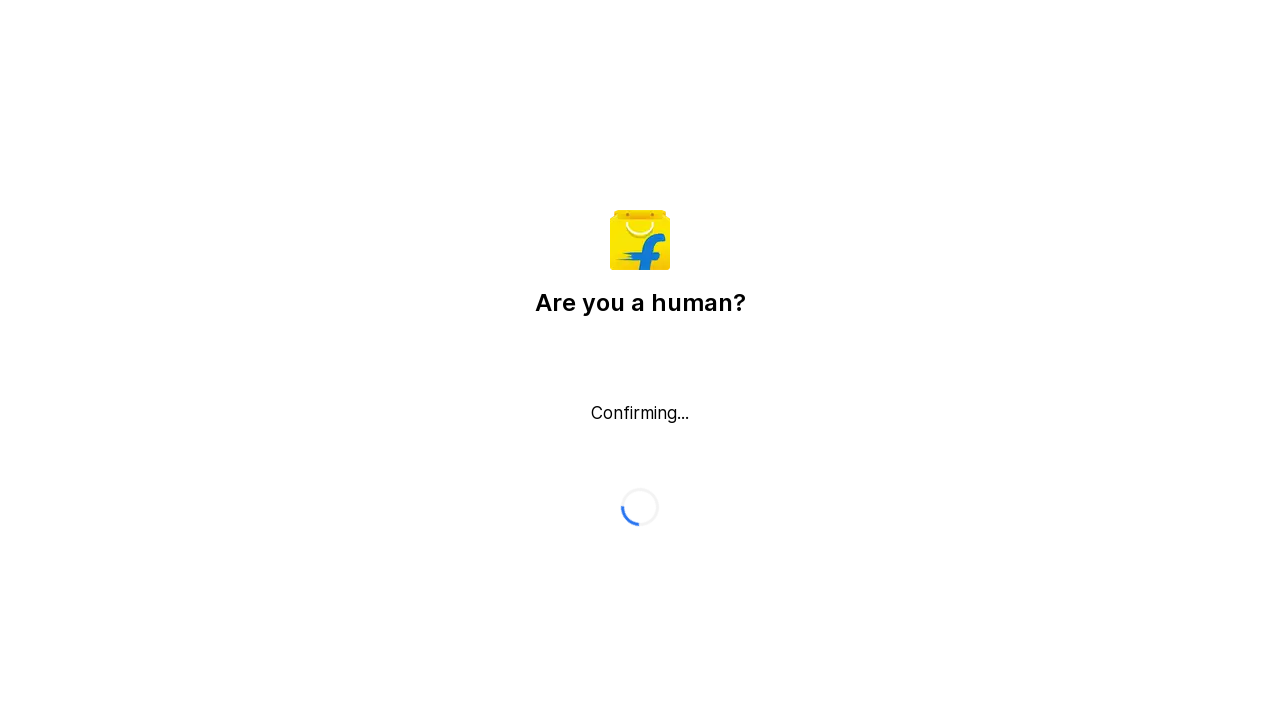

Set viewport size to 1920x1080 to maximize browser window
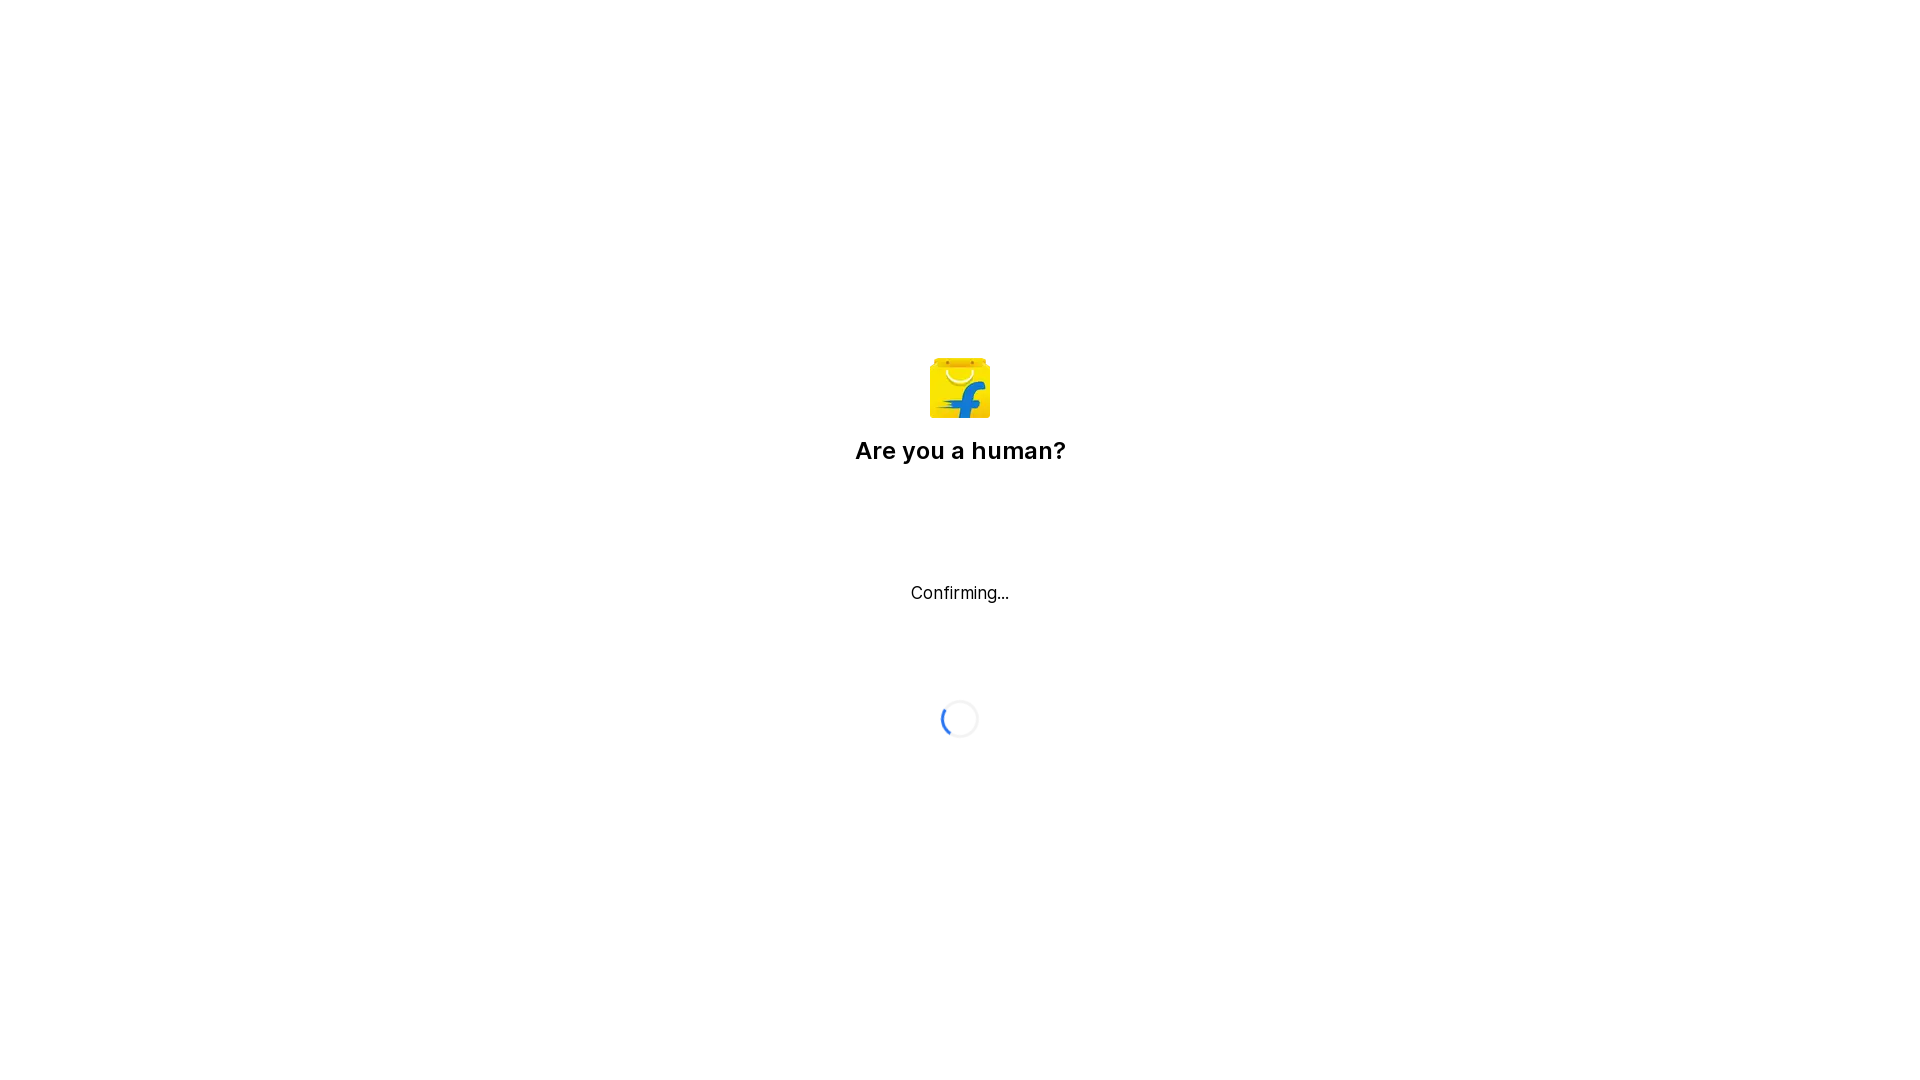

Waited for page DOM content to load
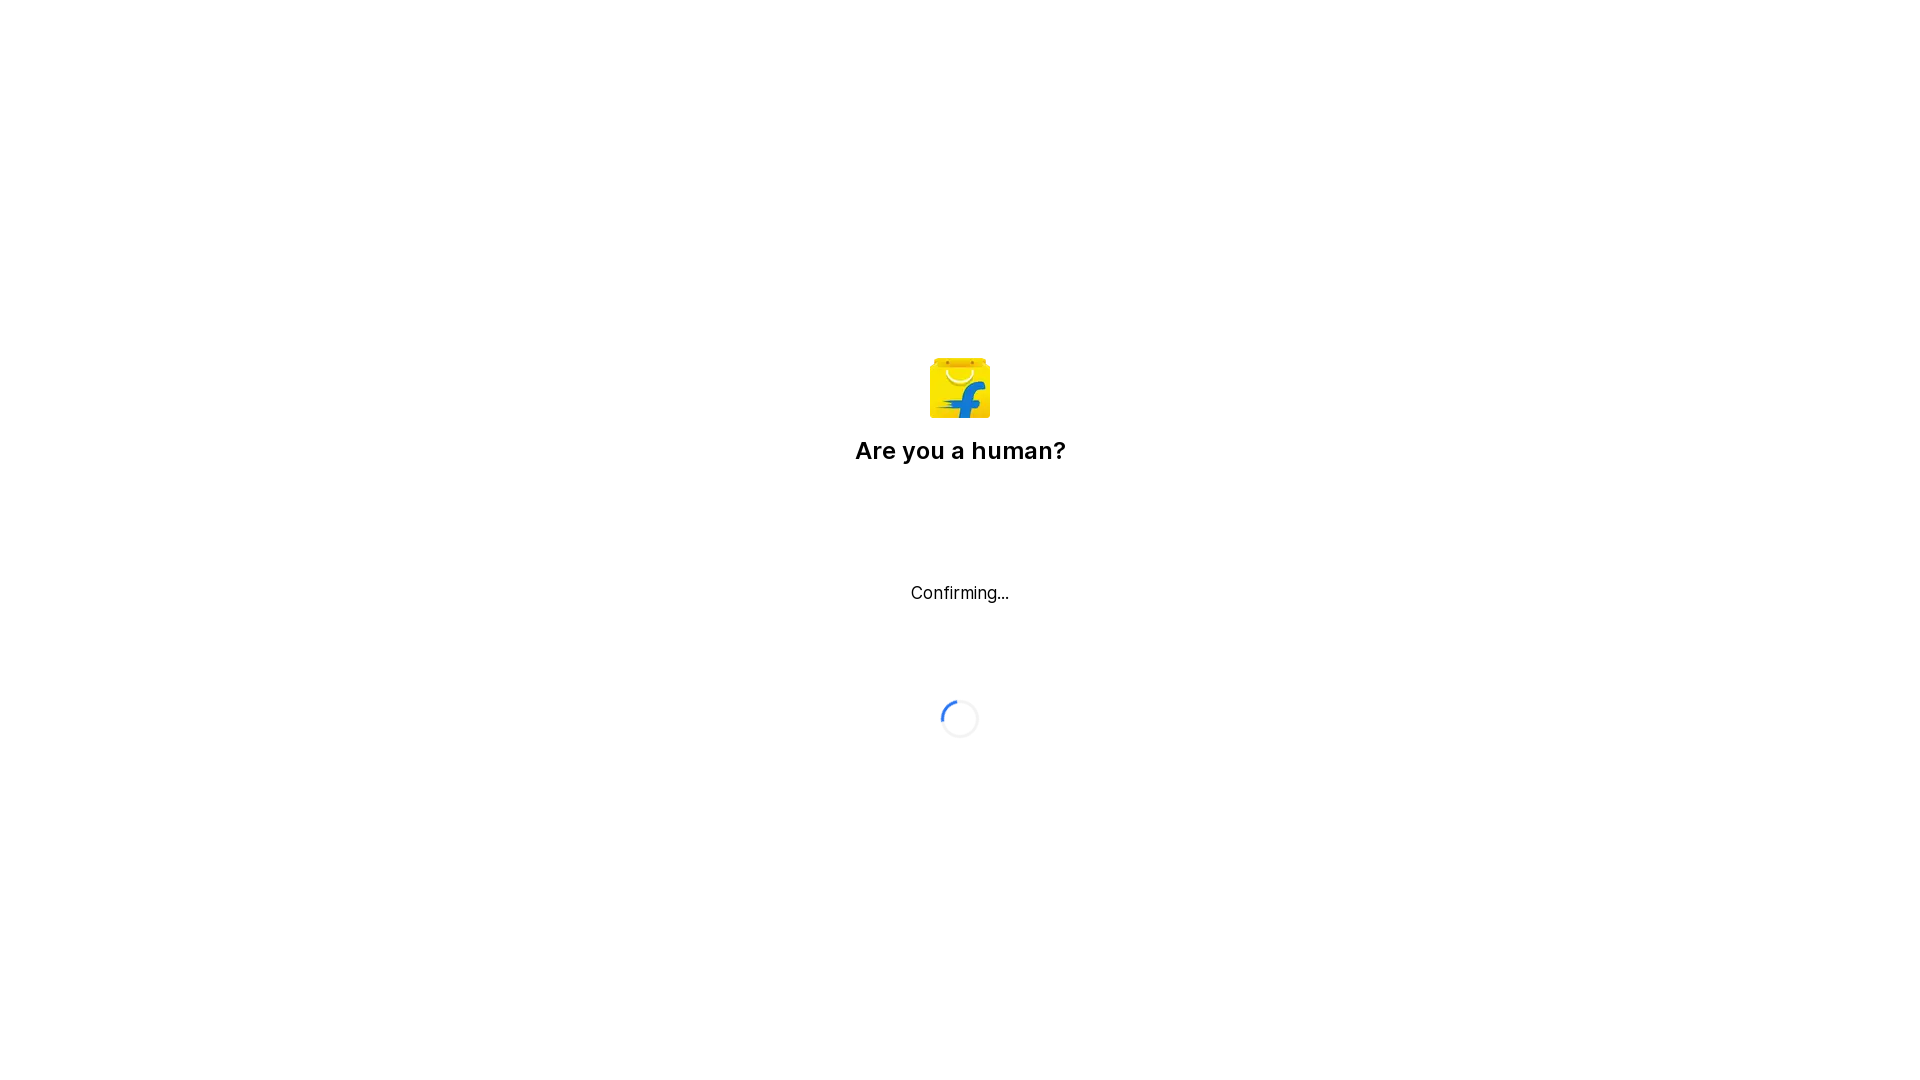

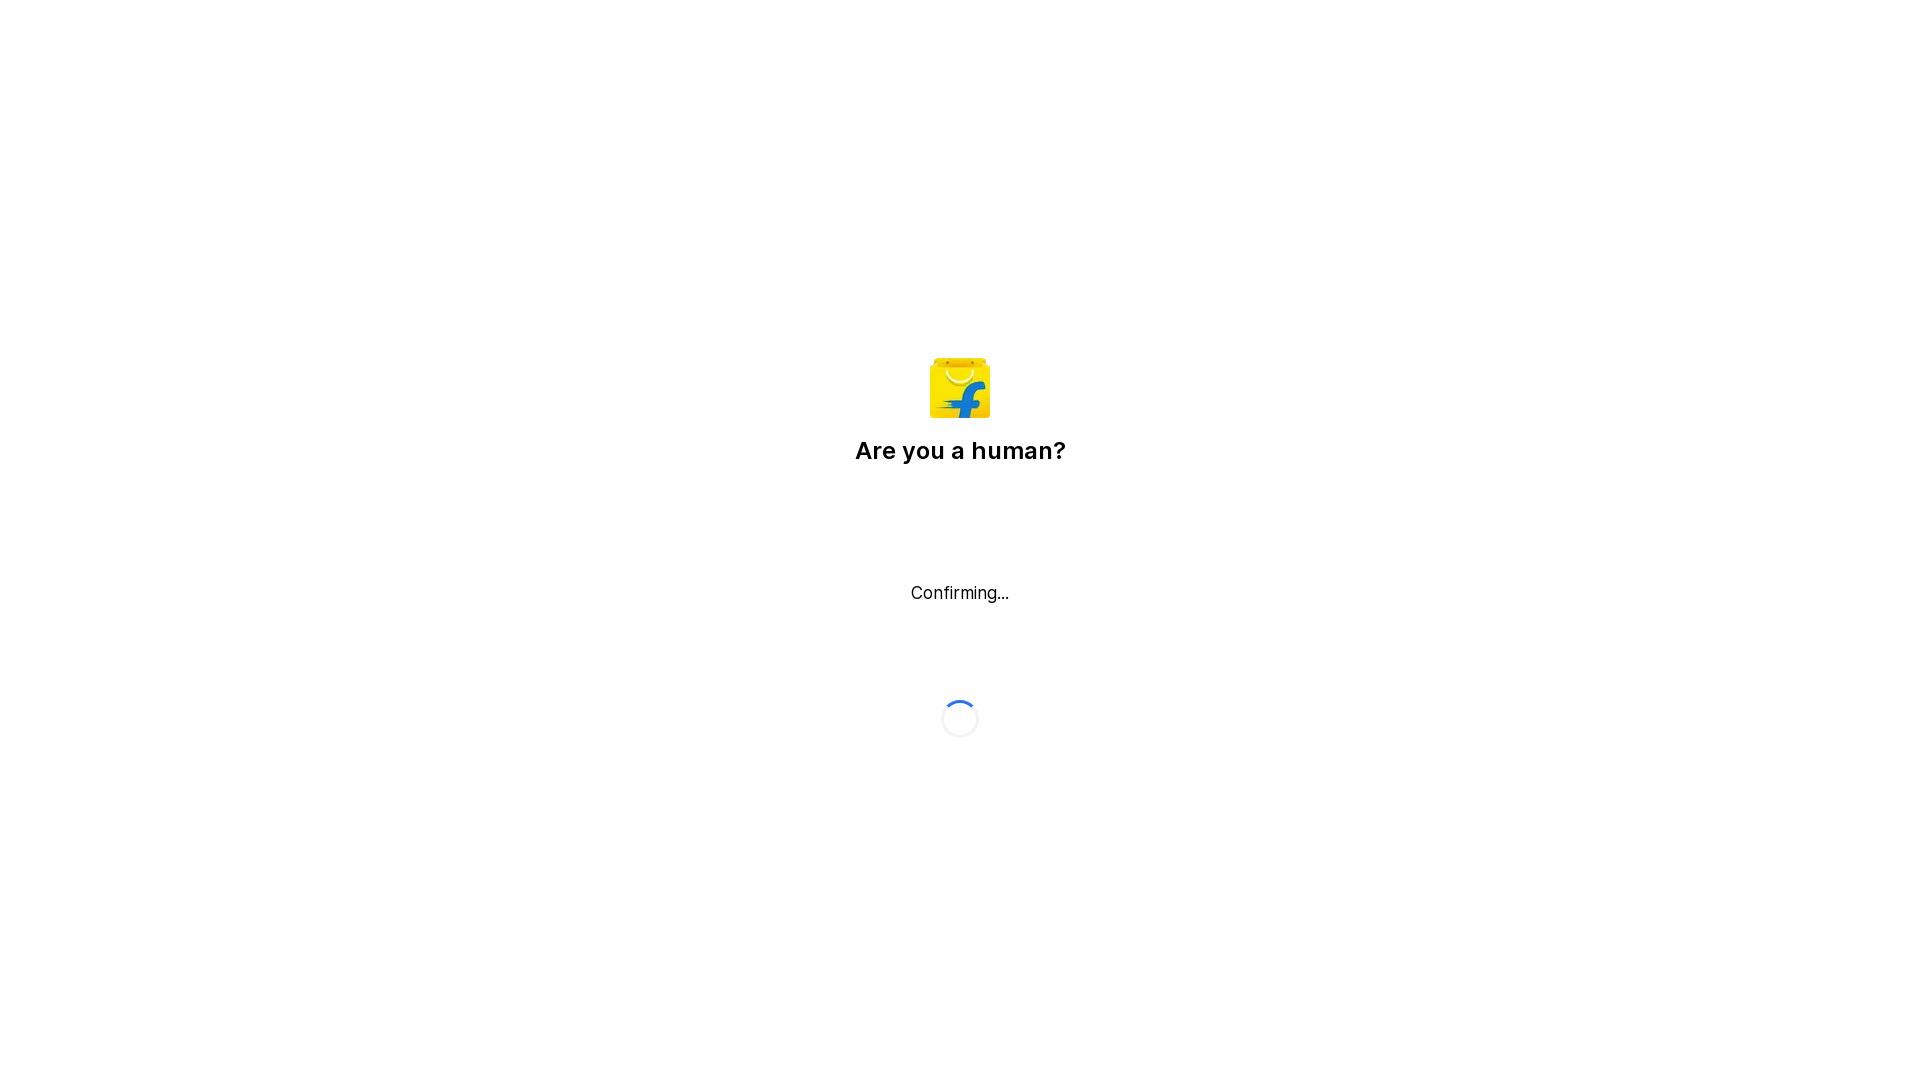